Tests a registration form by filling in first name, last name, and email fields, then submitting and verifying success message

Starting URL: http://suninjuly.github.io/registration1.html

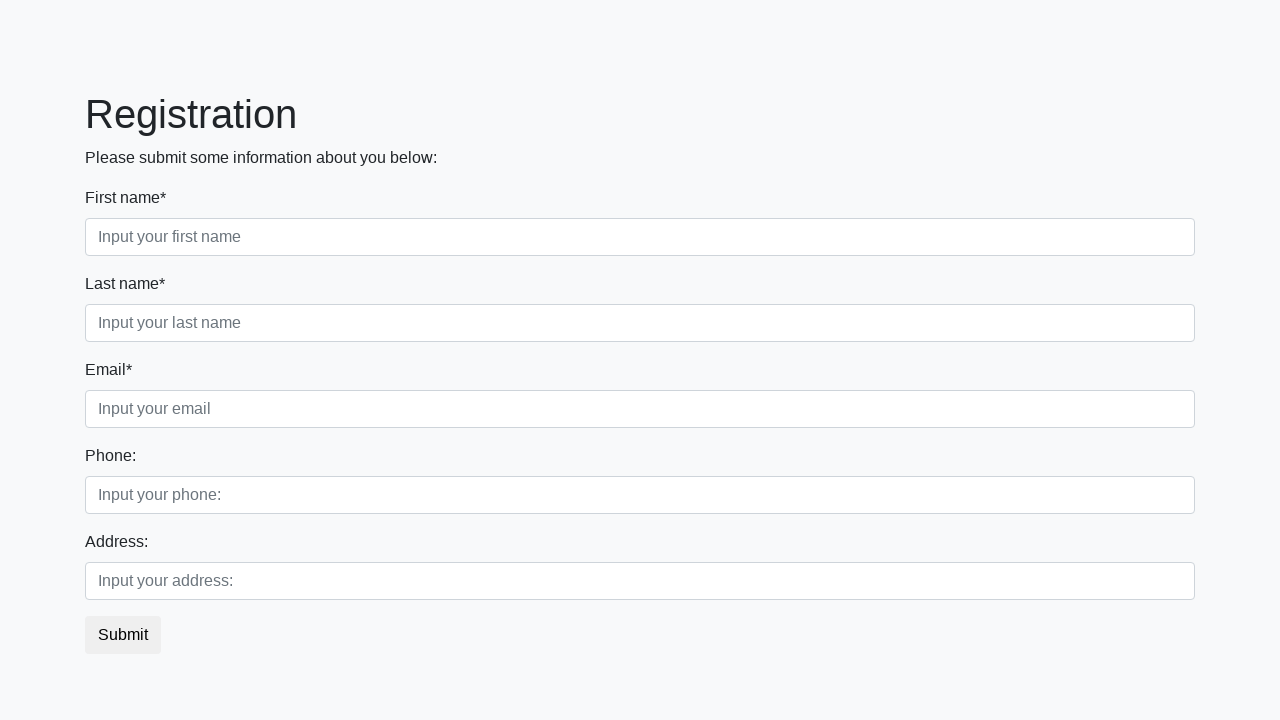

Filled first name field with 'Ivan' on div.first_block div.first_class input.first
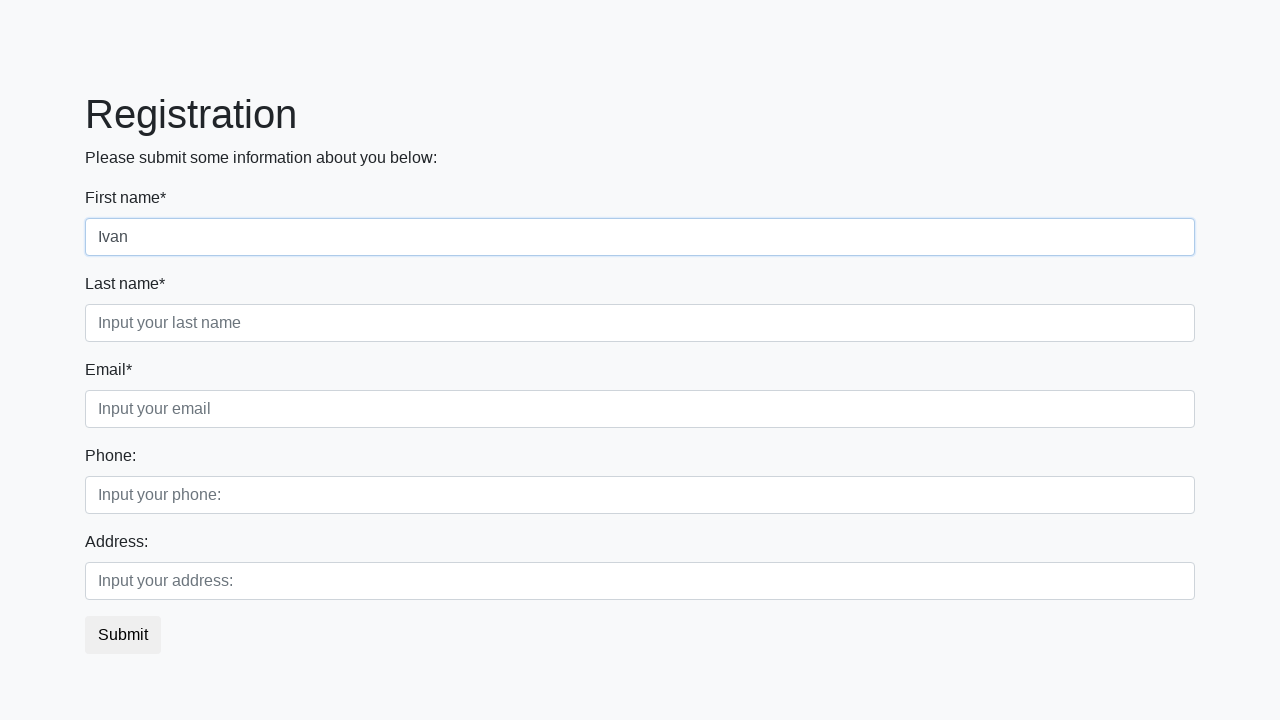

Filled last name field with 'Petrov' on div.first_block div.second_class input.second
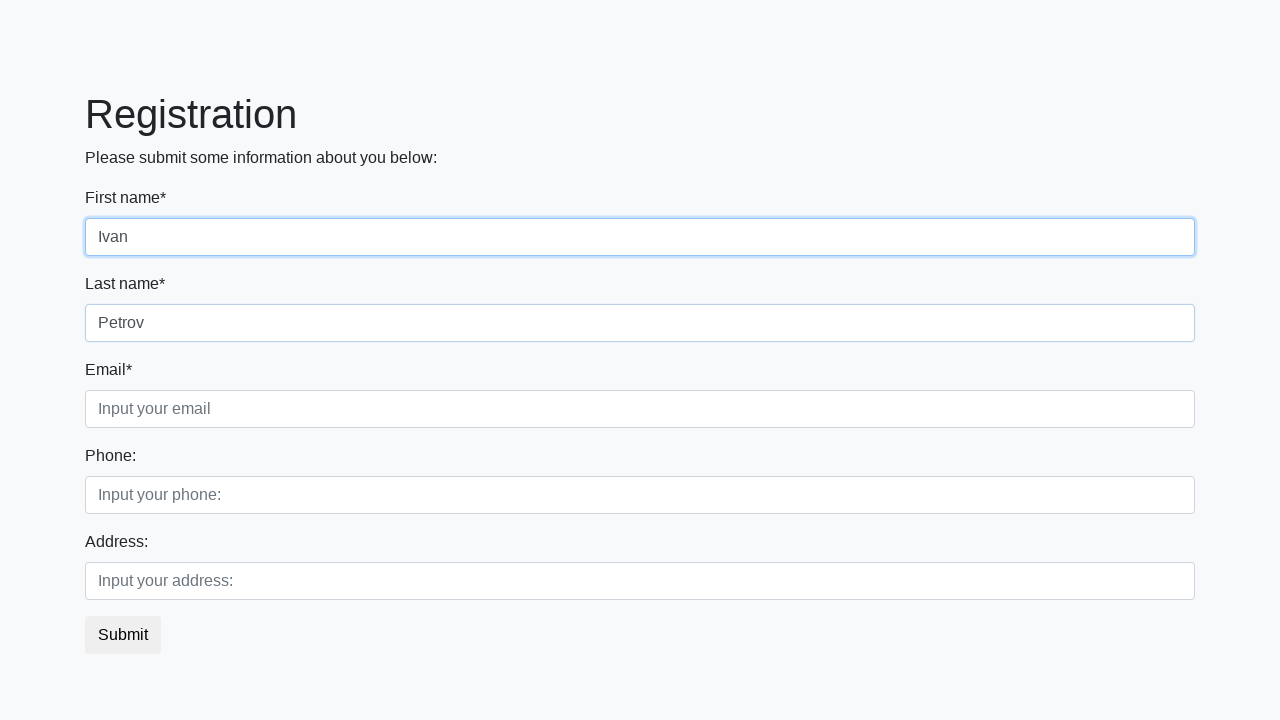

Filled email field with 'ivan@petrov.ya' on div.first_block div.third_class input.third
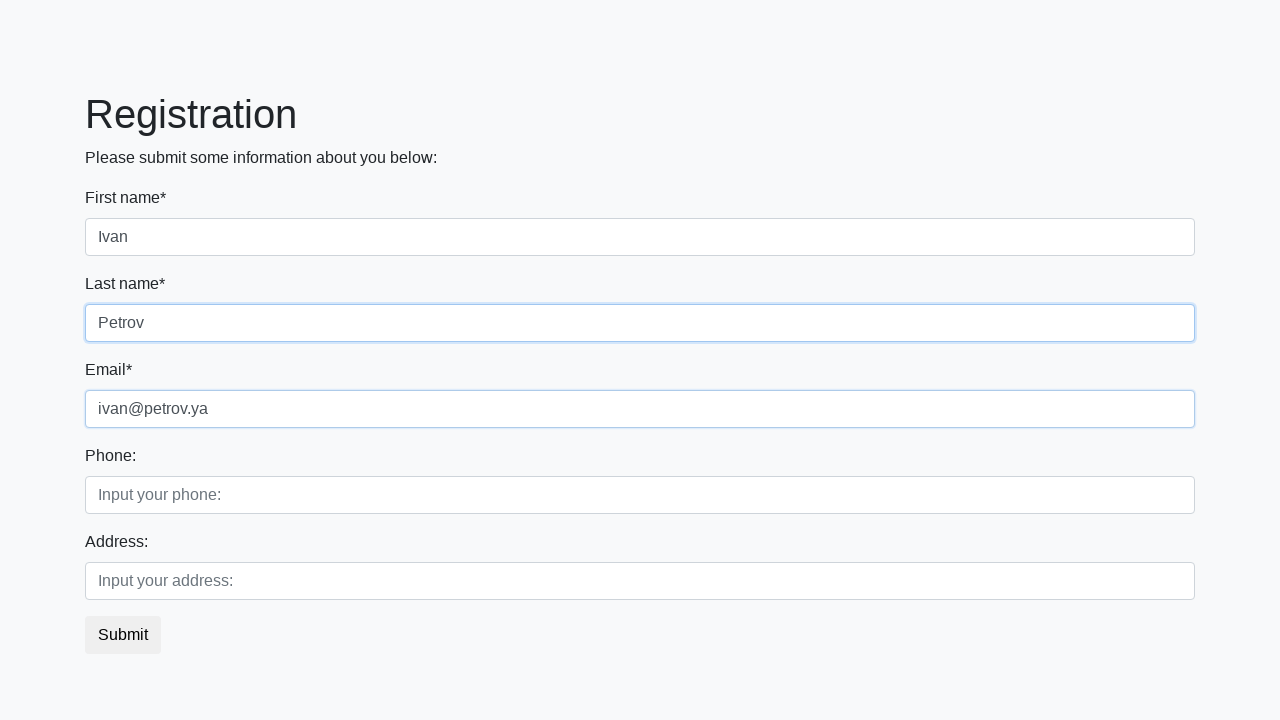

Clicked submit button to register at (123, 635) on button.btn
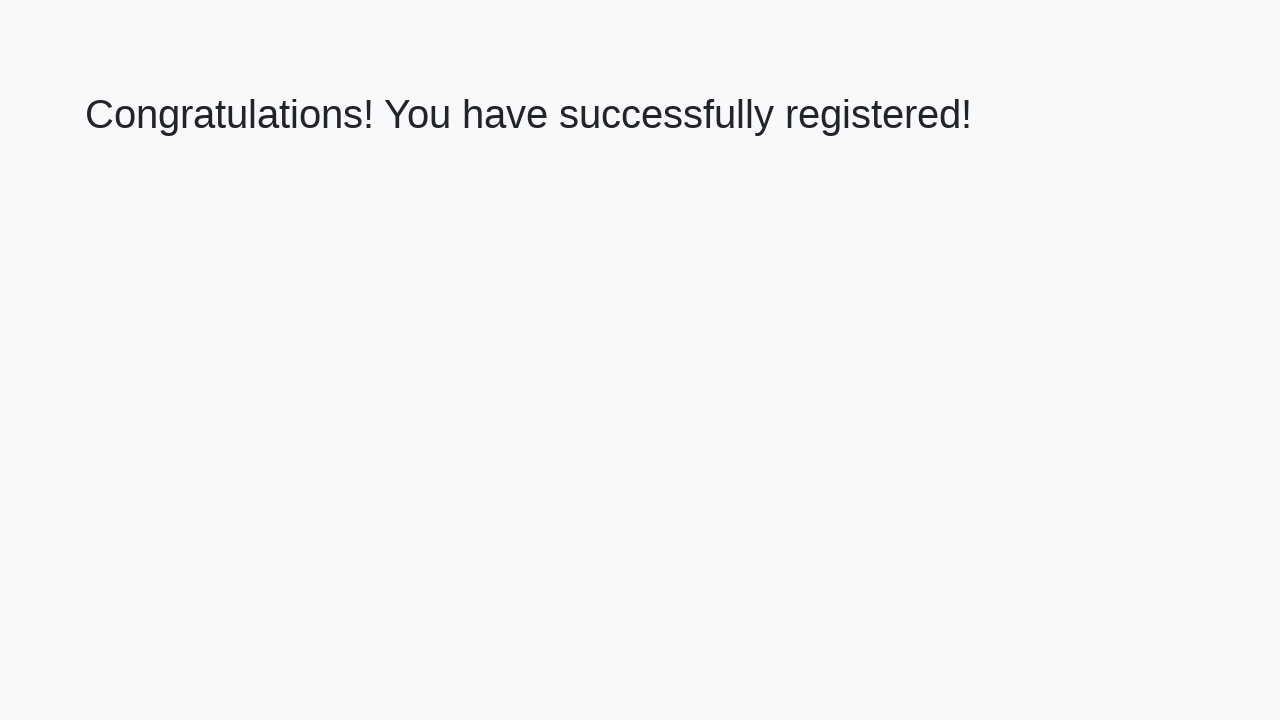

Success message heading loaded
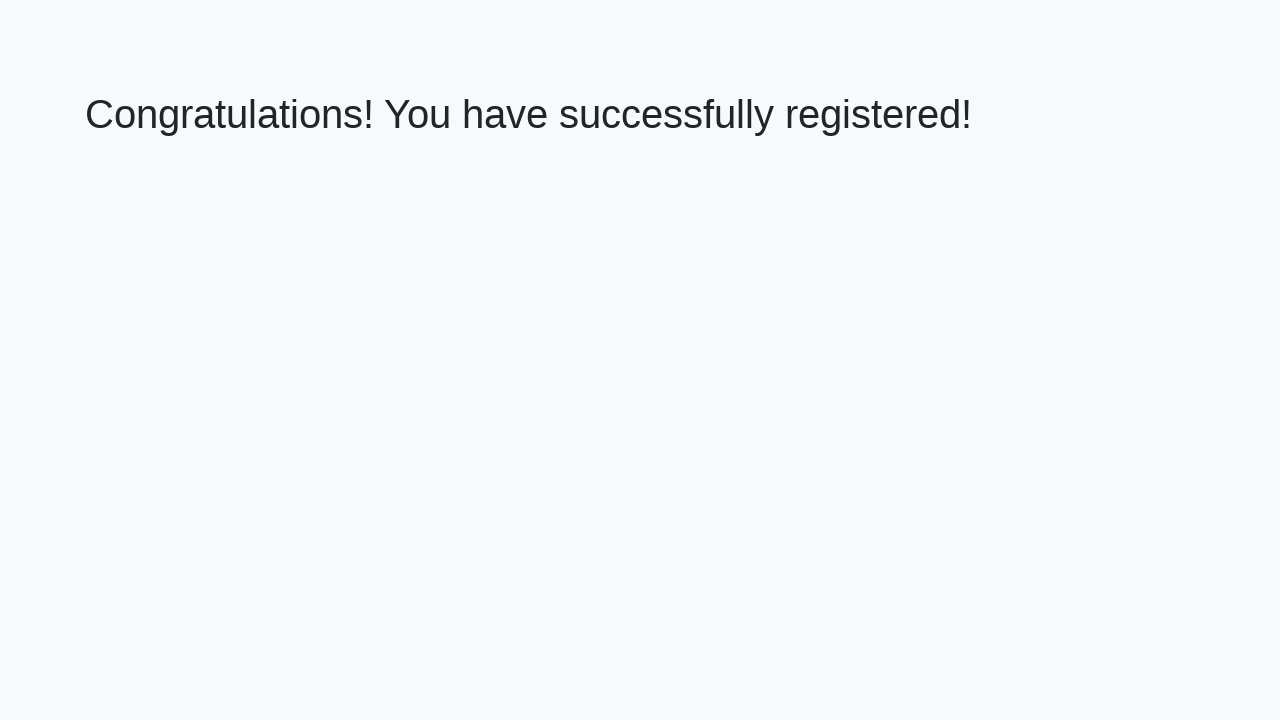

Retrieved welcome text from heading
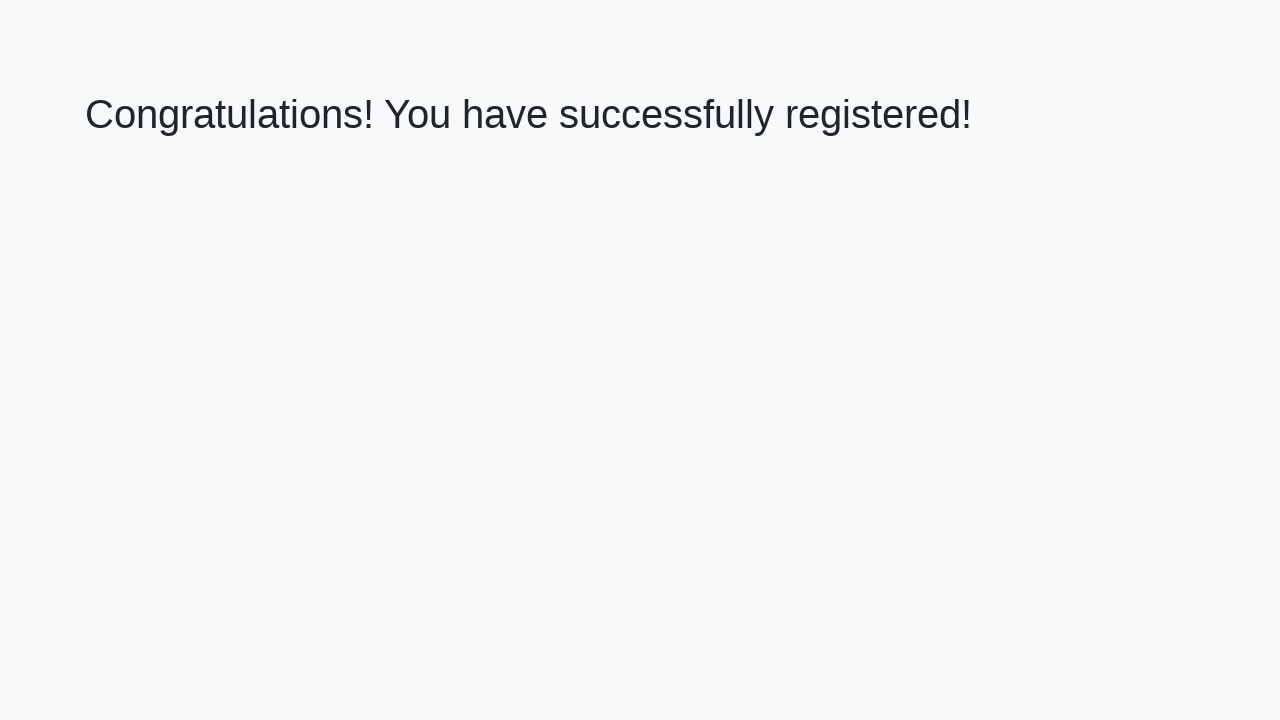

Verified success message: 'Congratulations! You have successfully registered!'
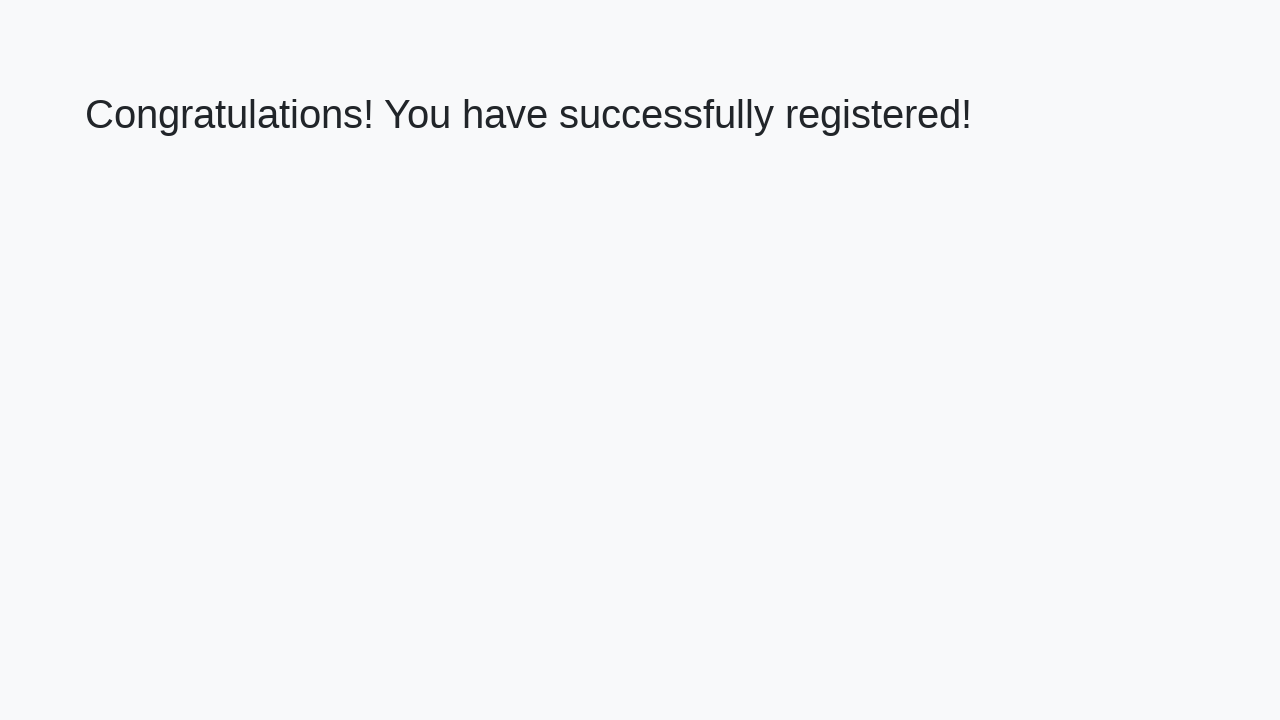

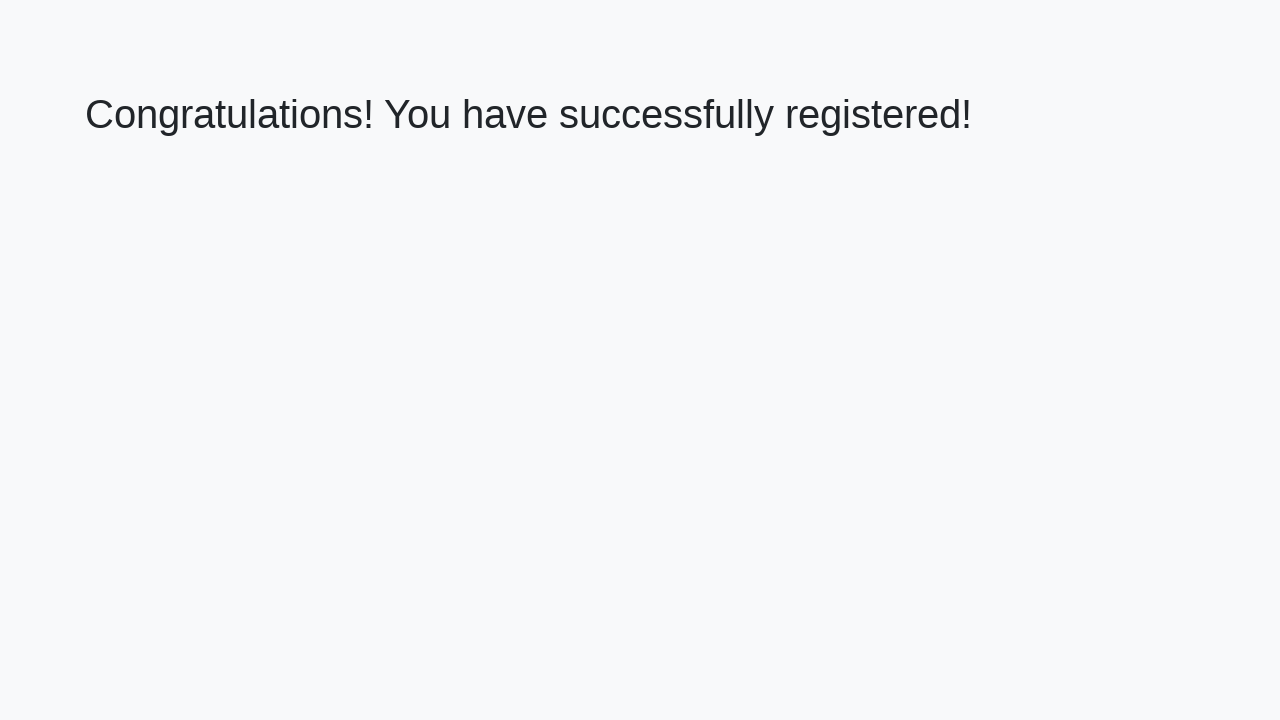